Tests dynamic properties page by refreshing the page and waiting for a button to become visible/clickable after a delay

Starting URL: https://demoqa.com/dynamic-properties

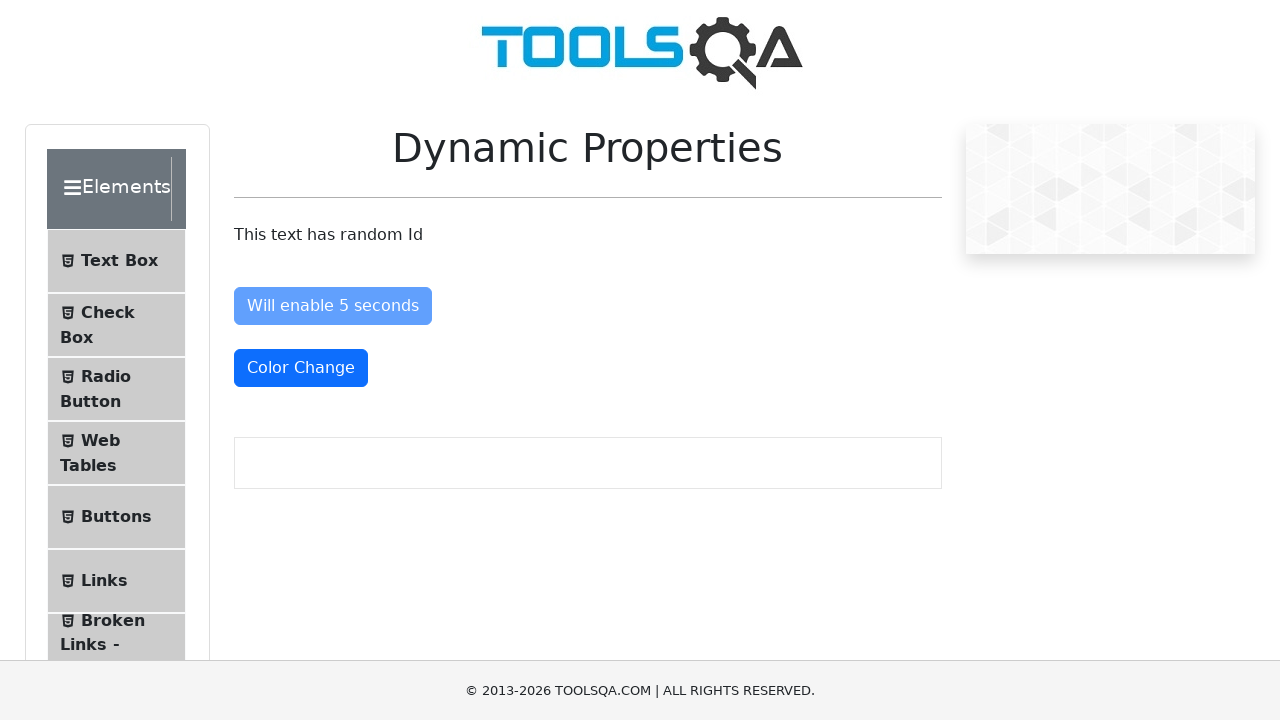

Reloaded the dynamic properties page
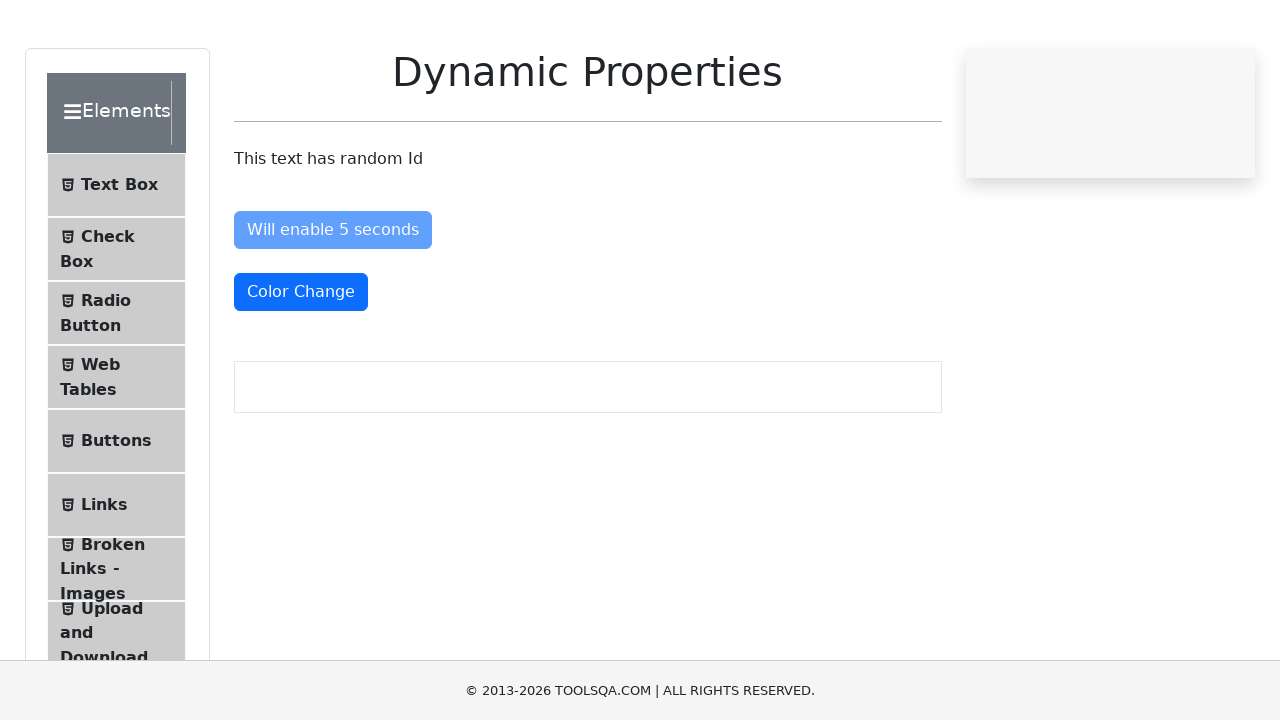

Waited for 'Visible After 5 Seconds' button to become visible
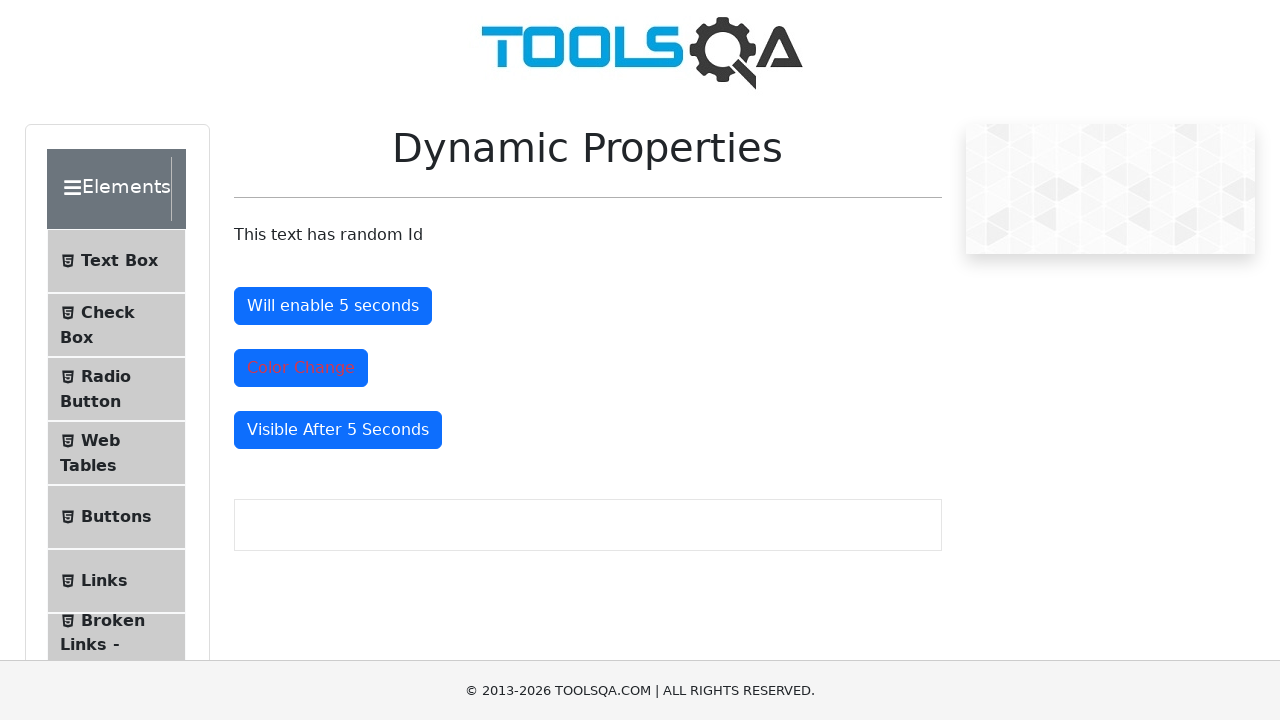

Located the visible button element
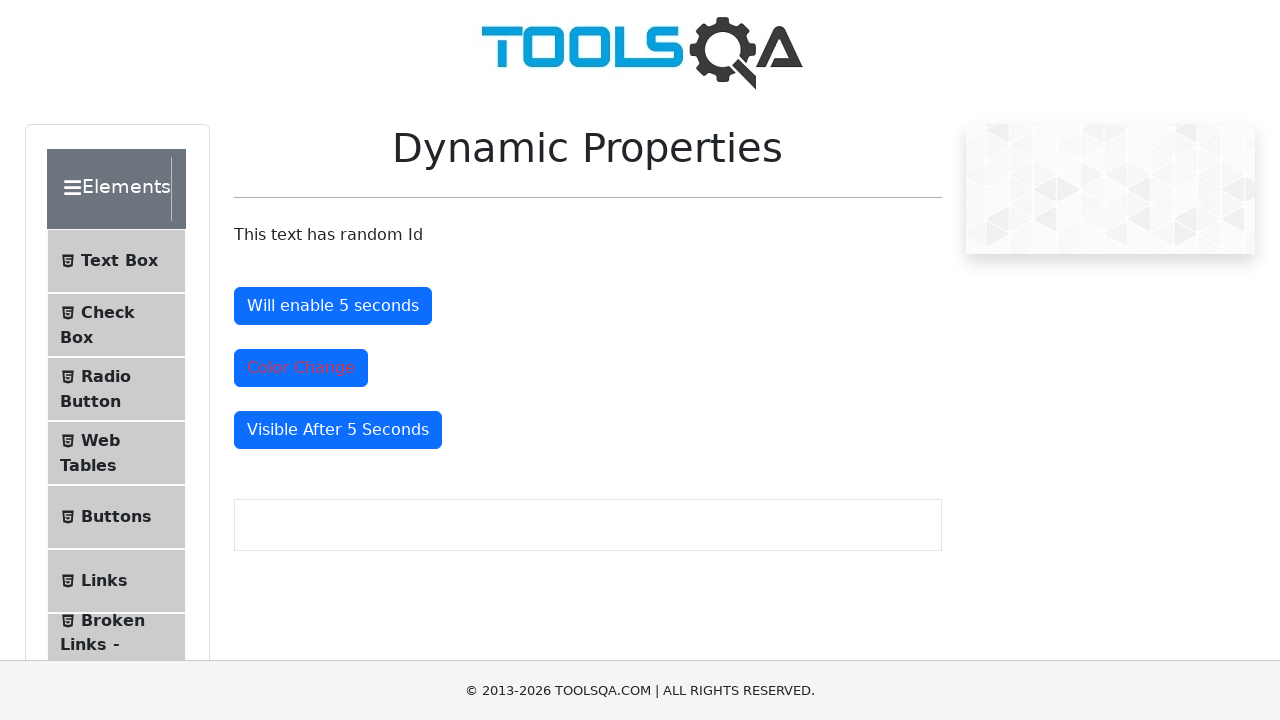

Confirmed button is visible and ready to interact with
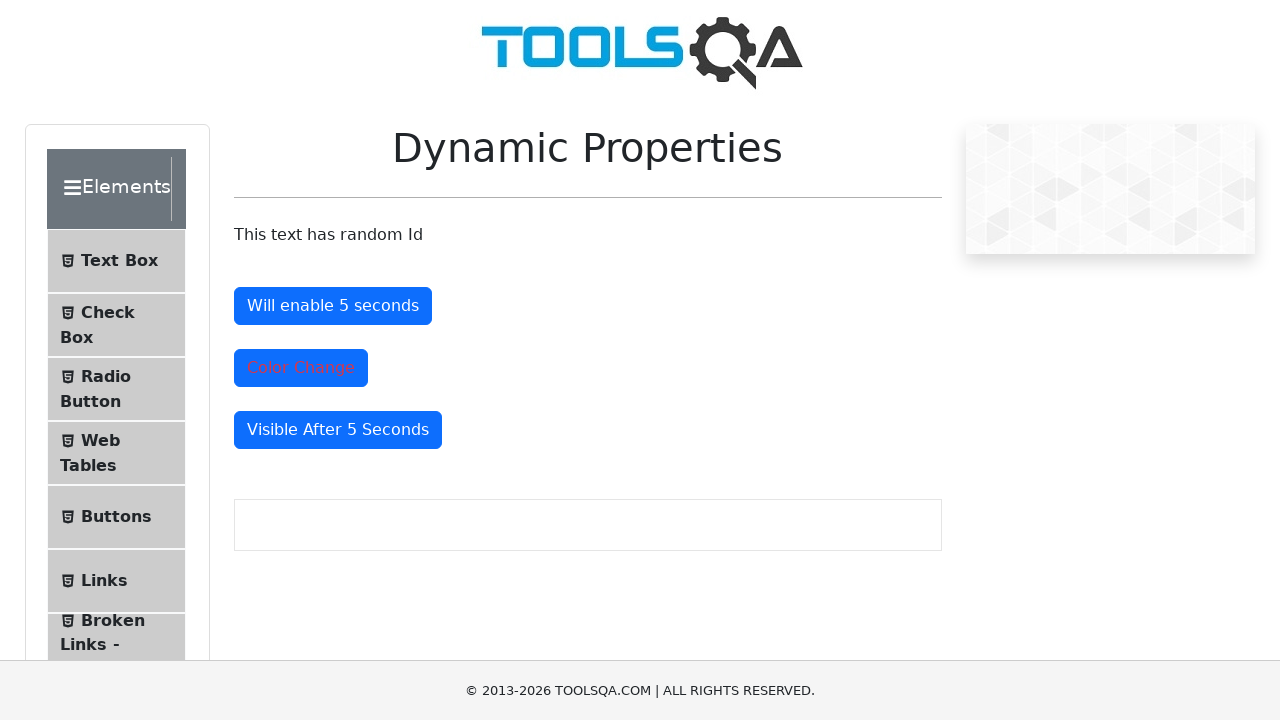

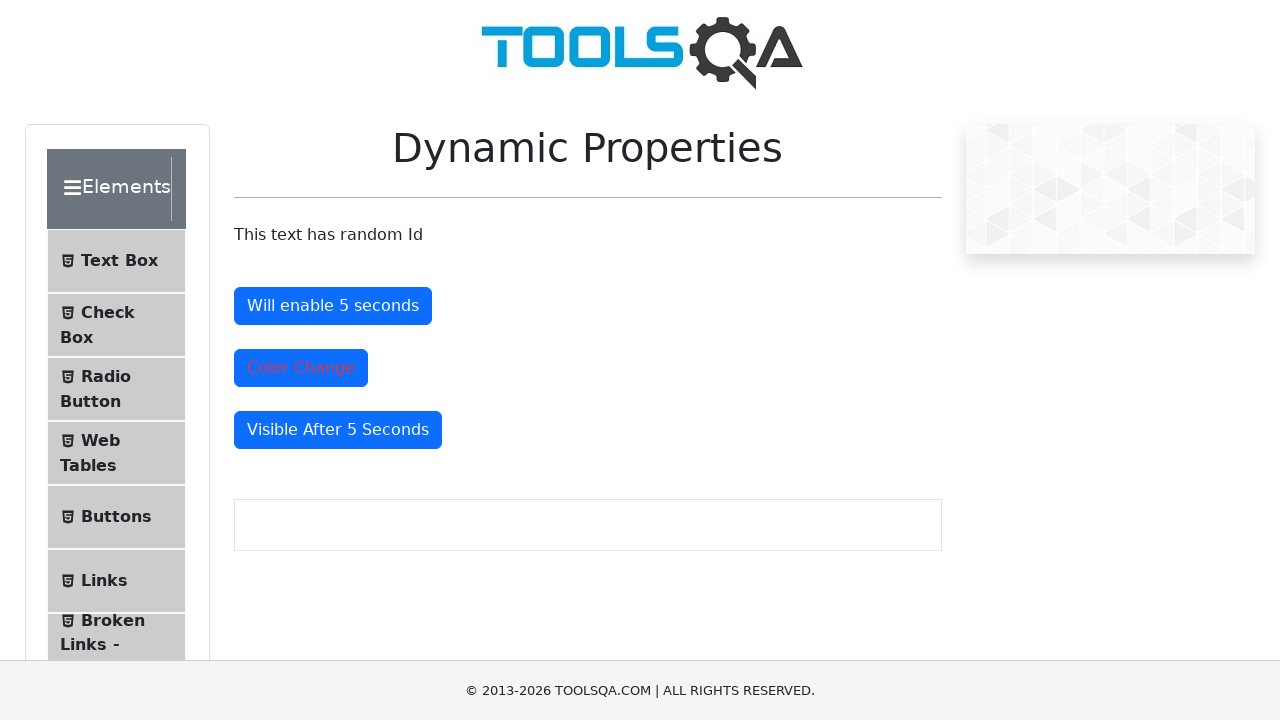